Tests form validation by submitting the form with an invalid mobile phone number and verifying that validation error is shown.

Starting URL: https://demoqa.com/automation-practice-form

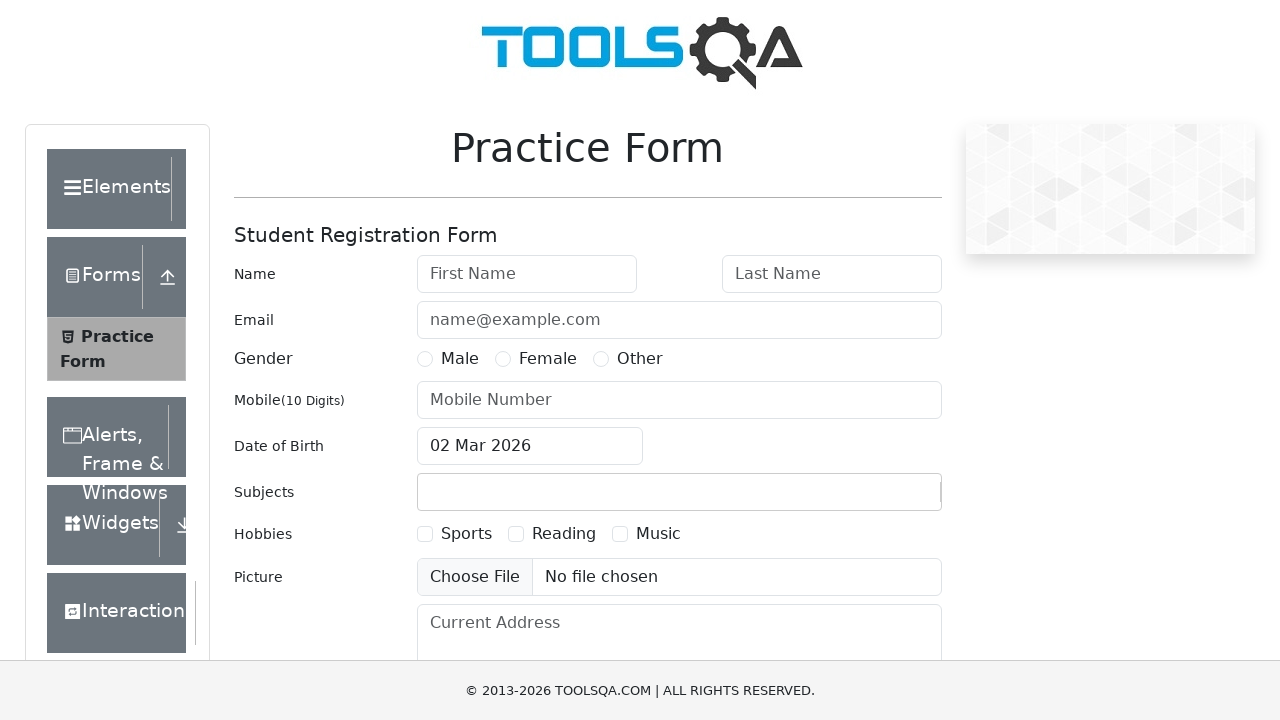

Navigated to automation practice form page
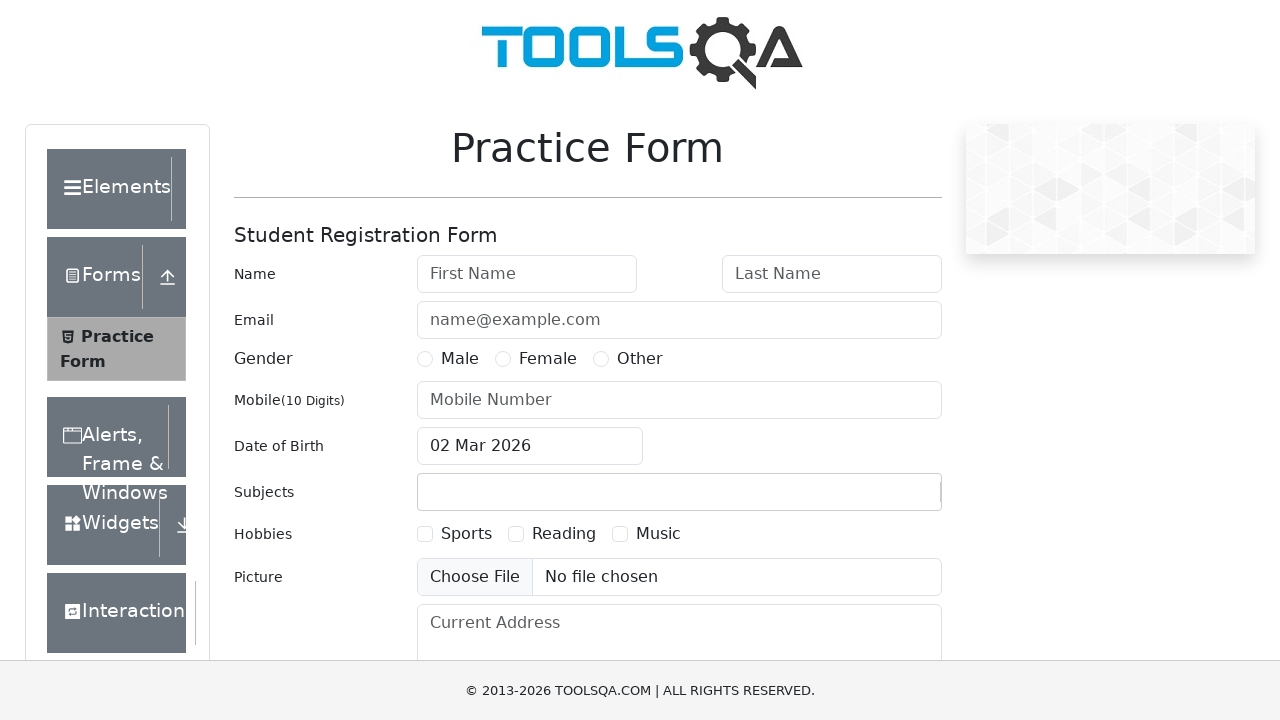

Filled first name field with 'Sarah' on #firstName
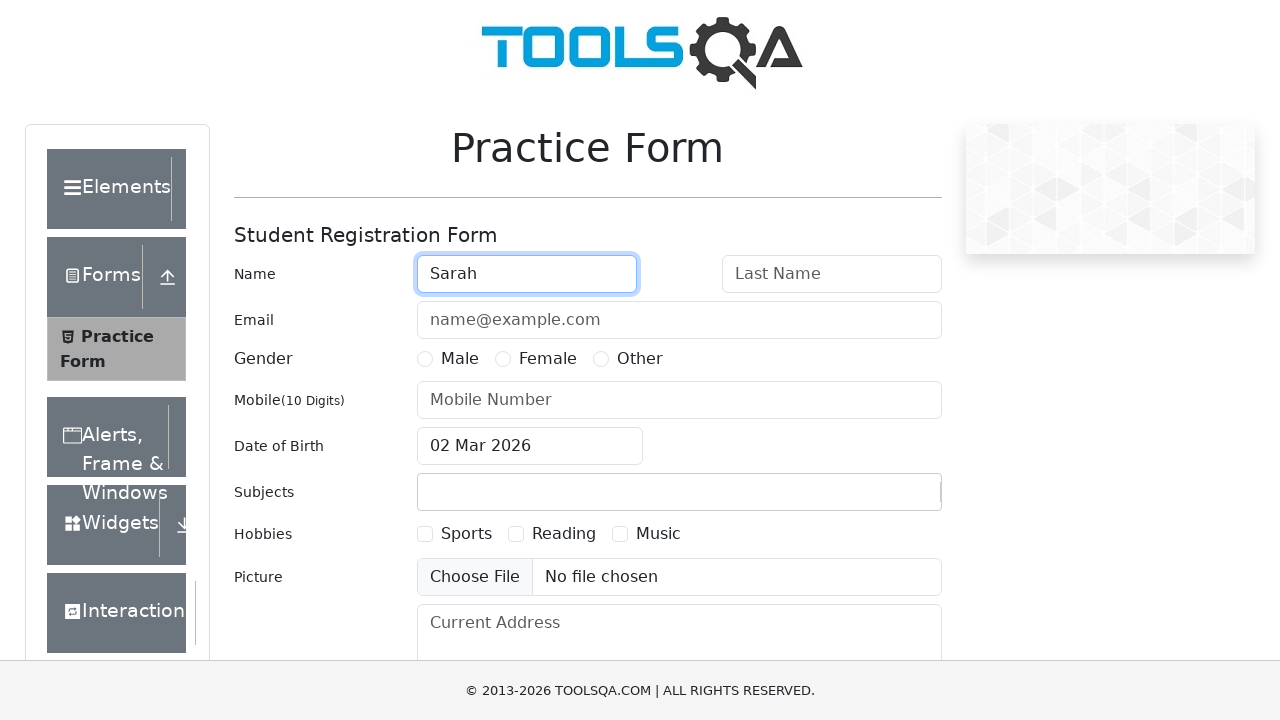

Filled last name field with 'Williams' on #lastName
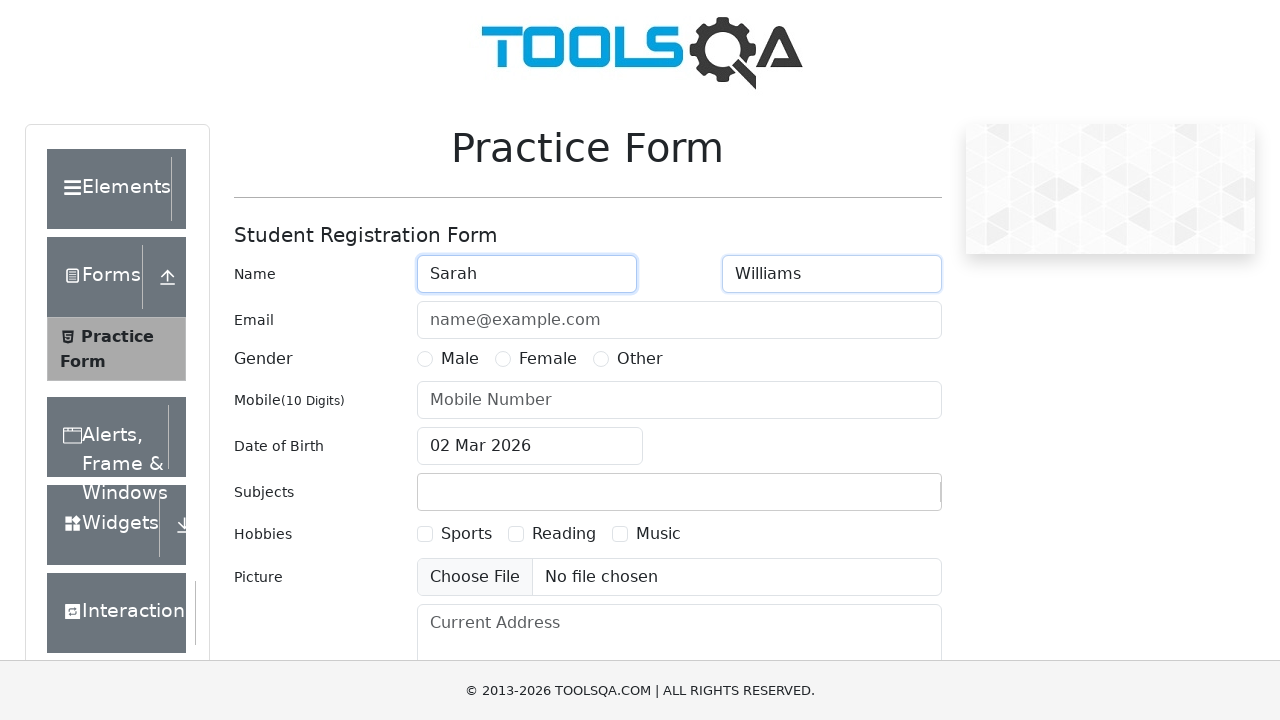

Selected gender 'Female' at (548, 359) on label[for='gender-radio-2']
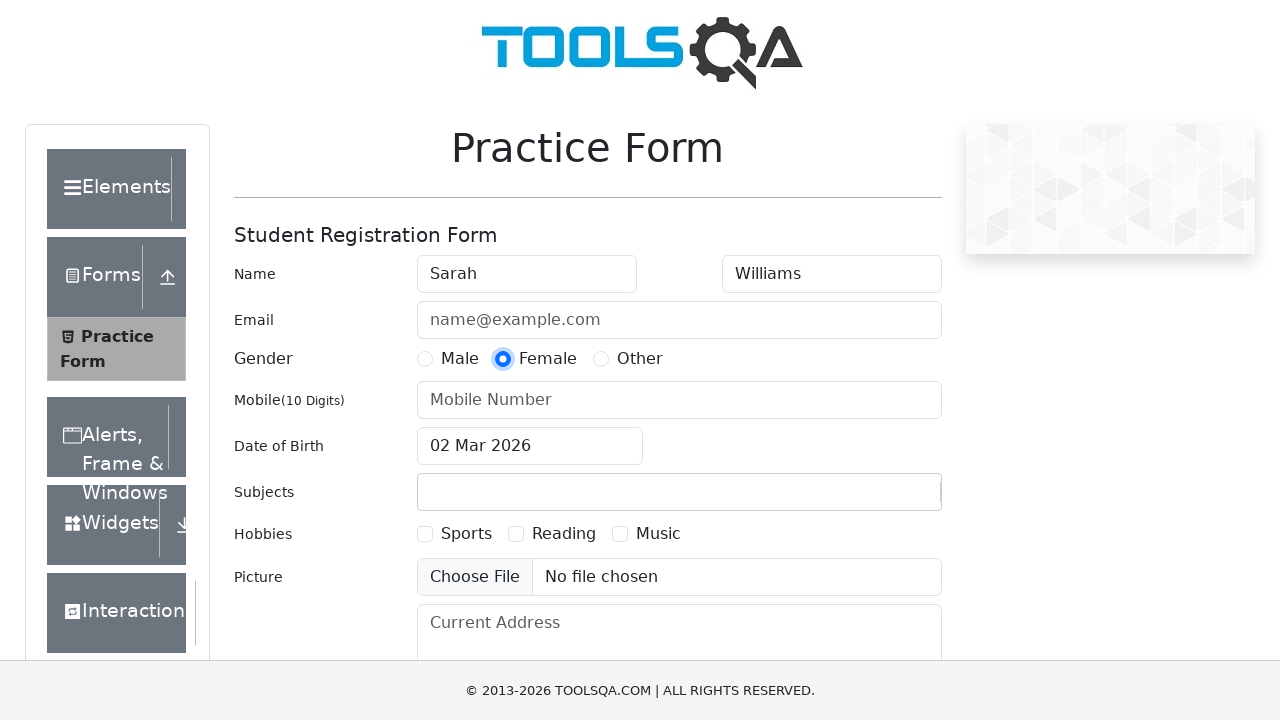

Filled mobile number field with invalid value '123456789' (9 digits instead of 10) on #userNumber
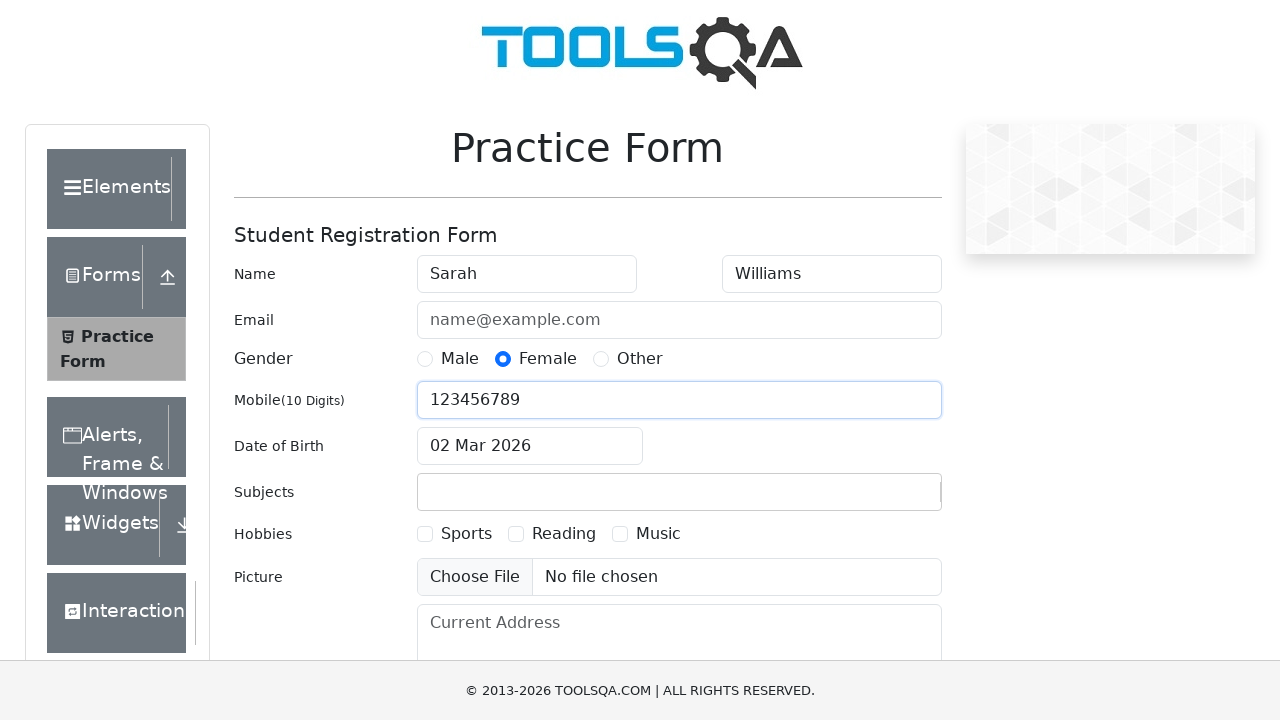

Clicked submit button to submit form at (885, 499) on #submit
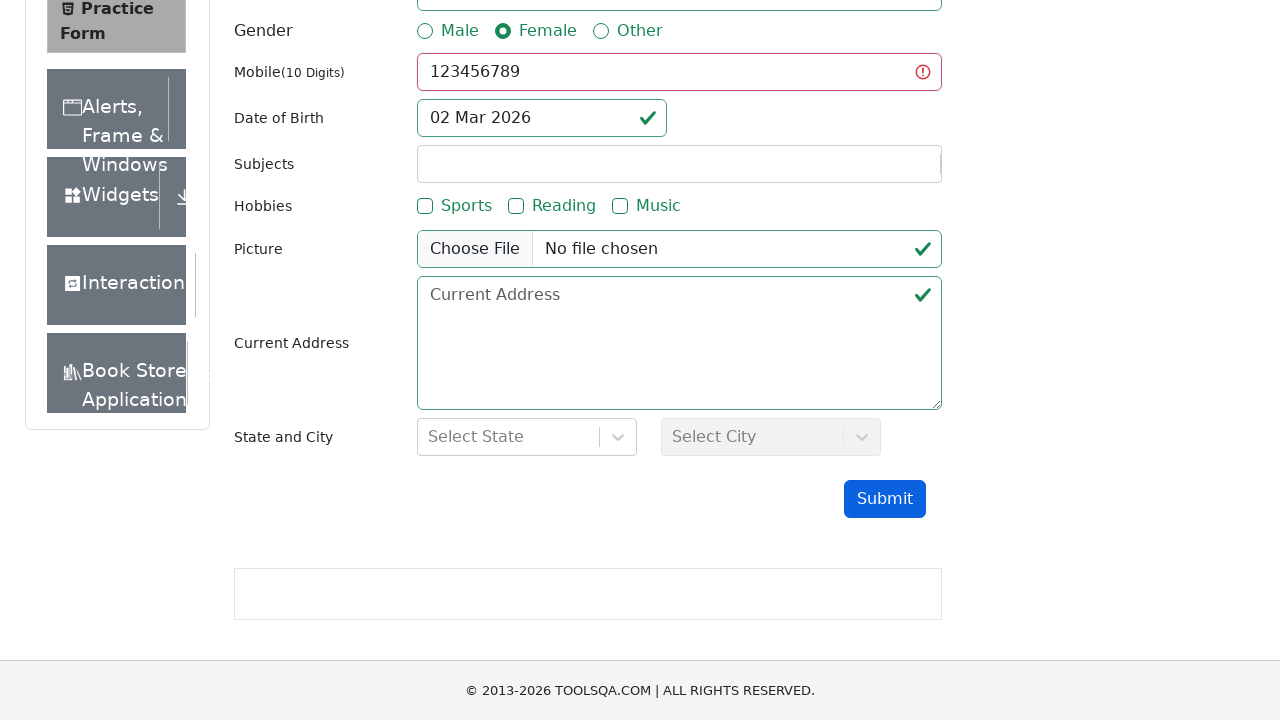

Verified form validation error is displayed
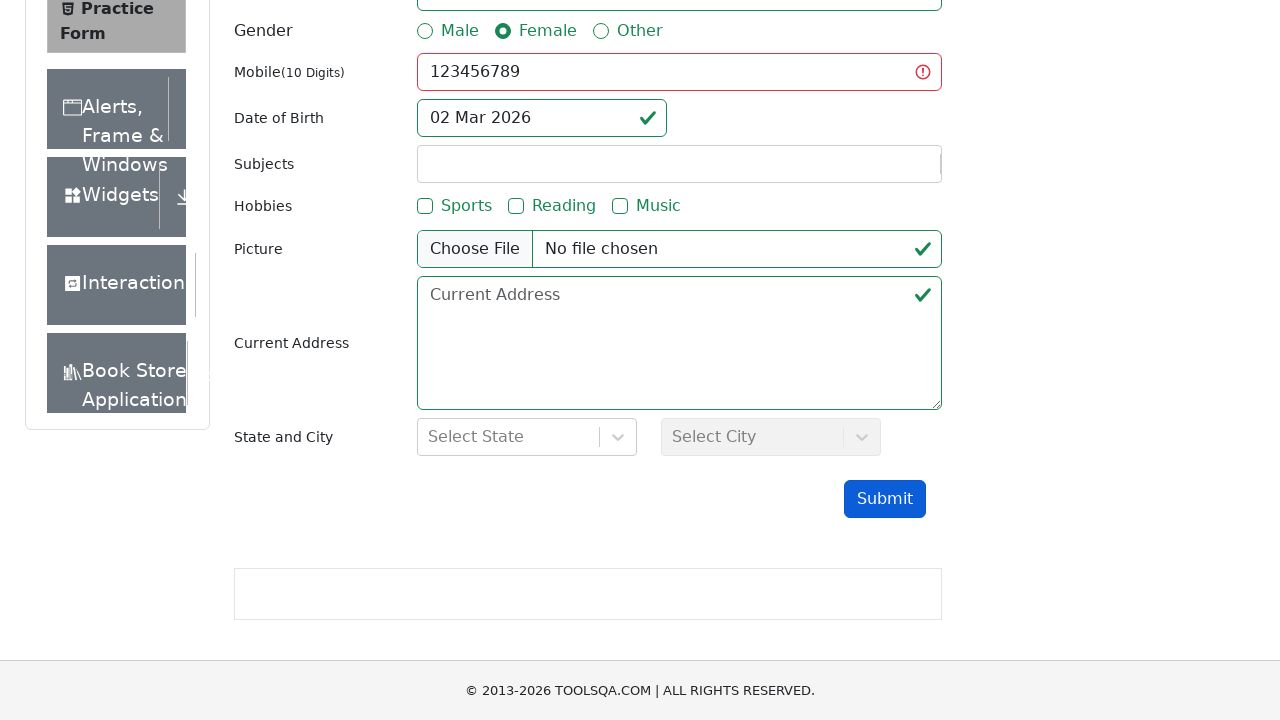

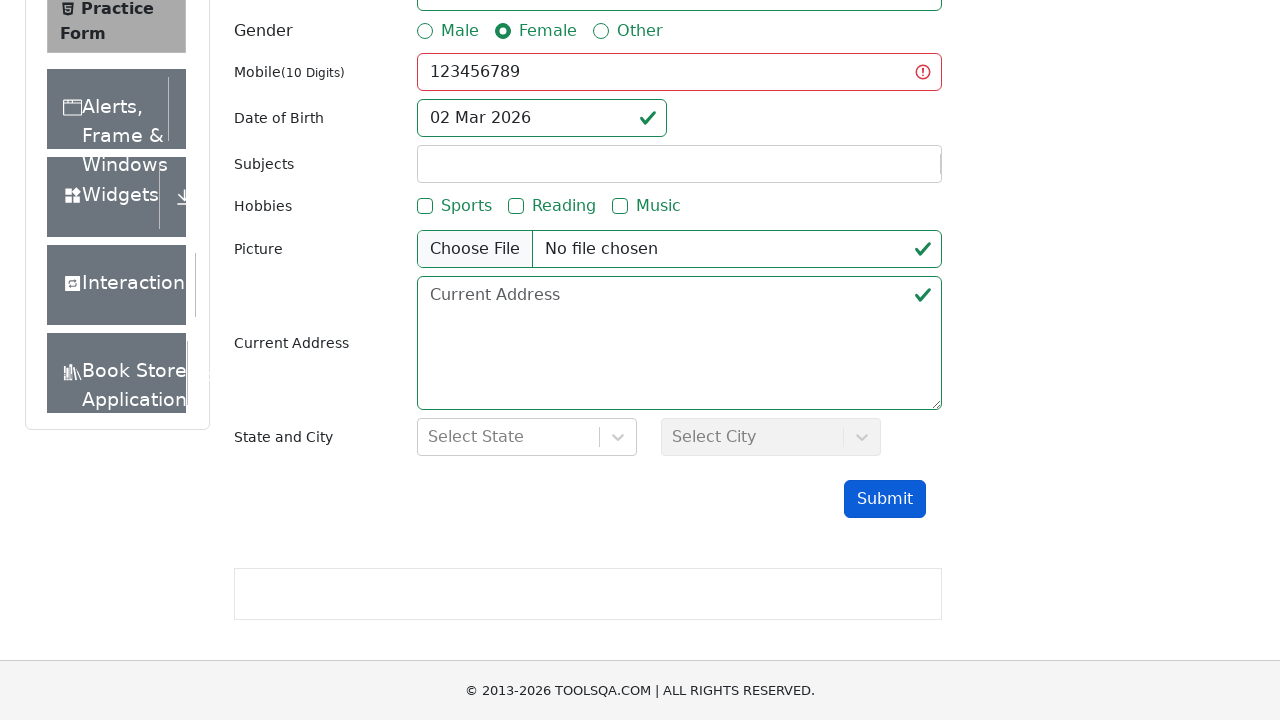